Navigates to a CSDN blog article page and verifies the page has loaded by checking for page content

Starting URL: https://blog.csdn.net/kami_ochin_akane/article/details/109681523

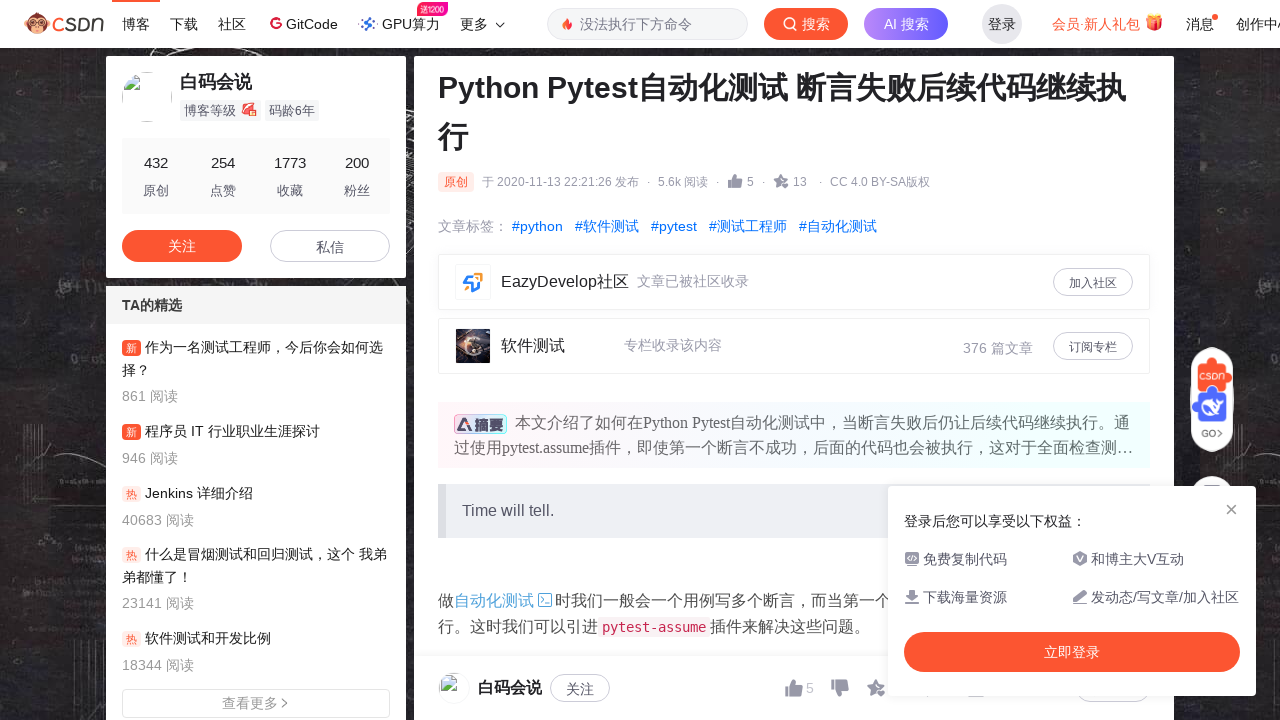

Waited for page DOM content to load
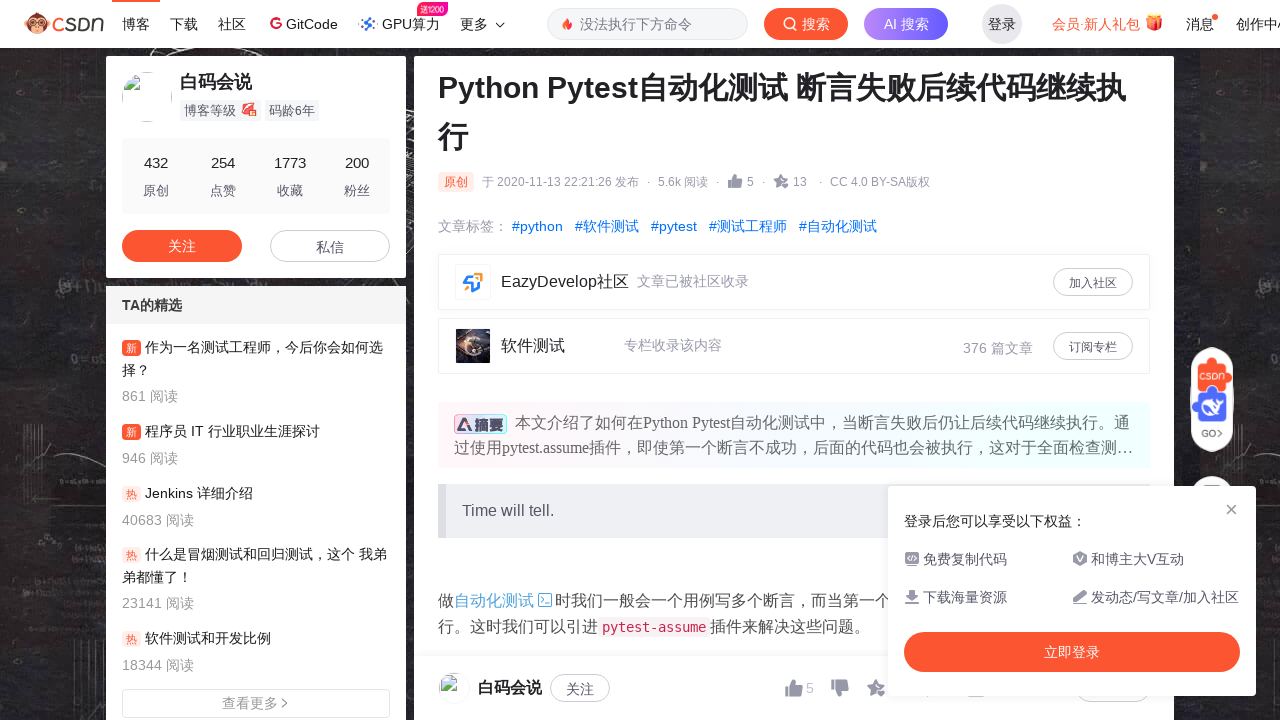

Verified article content is present on CSDN blog page
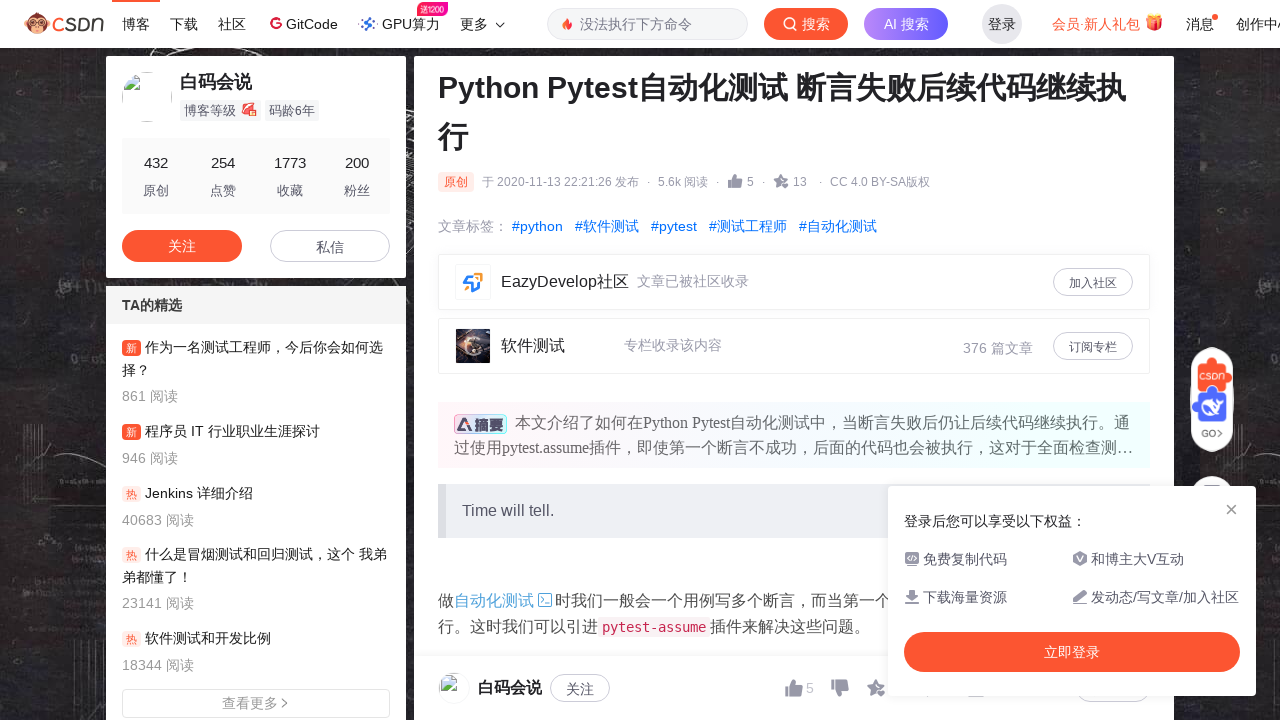

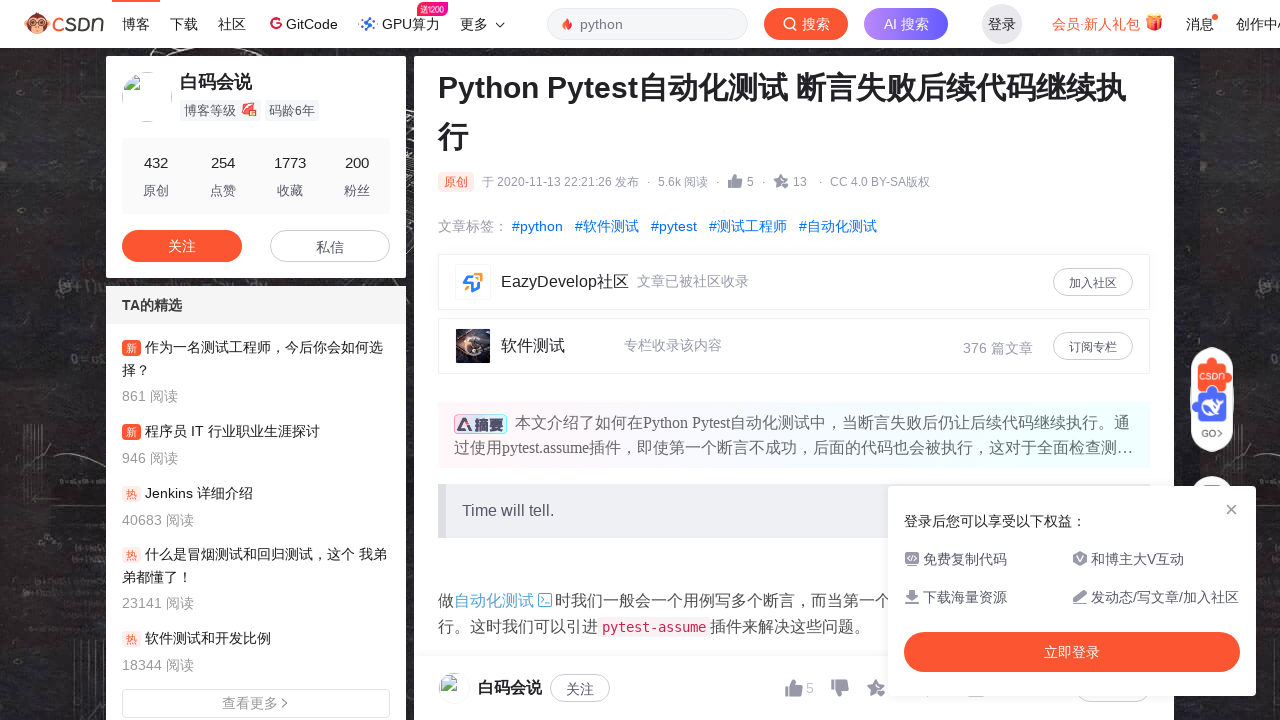